Tests A/B Testing page by clicking the A/B Testing link and verifying the page content including header and description text

Starting URL: http://the-internet.herokuapp.com/

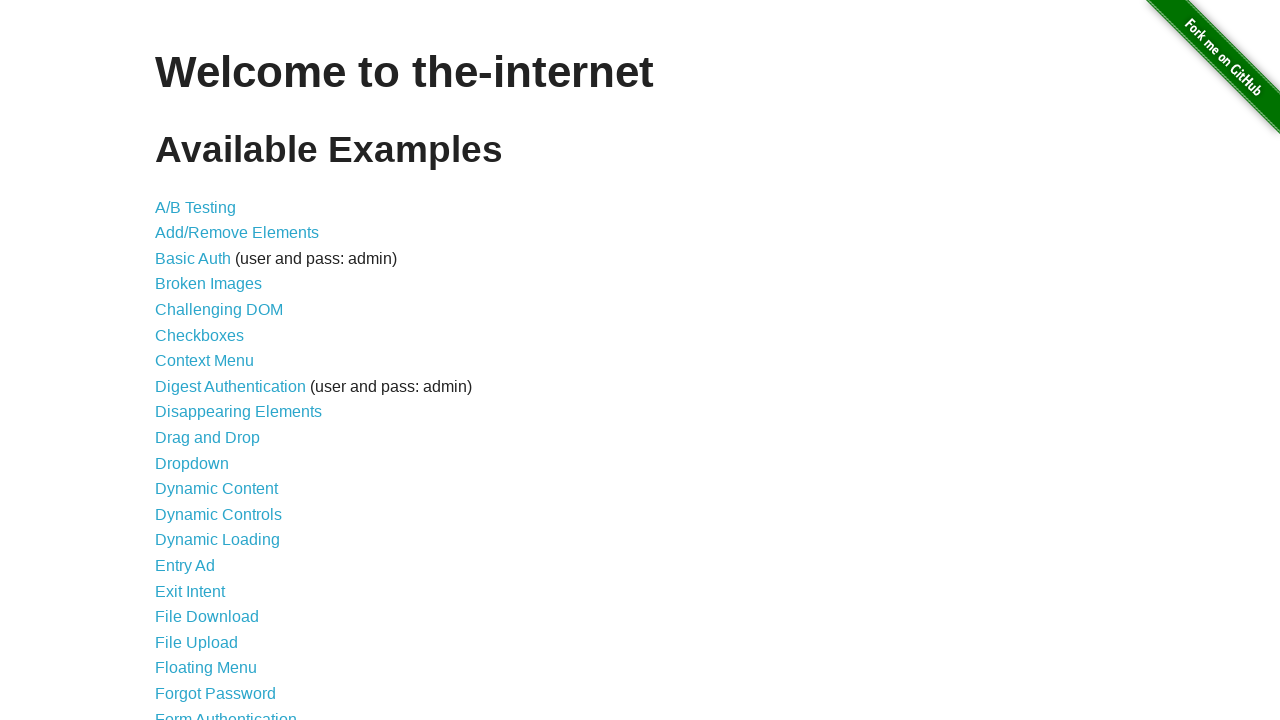

Clicked on A/B Testing link at (196, 207) on text=A/B Testing
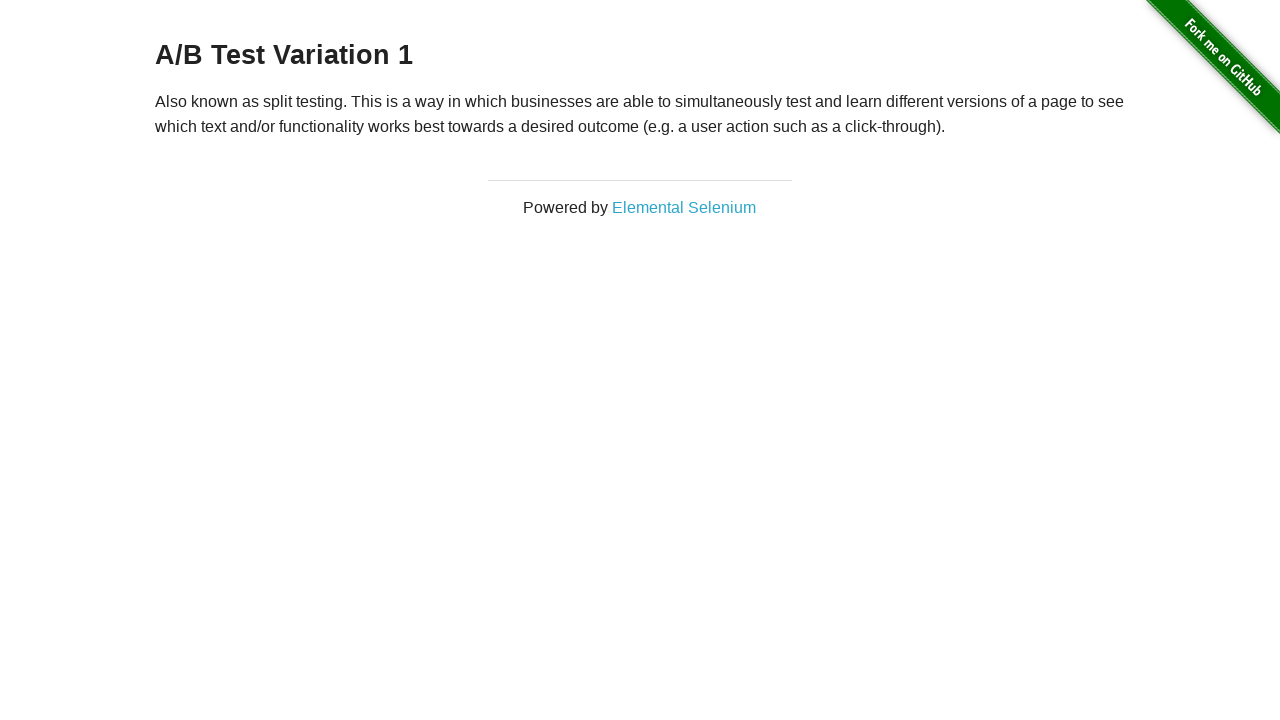

A/B Testing page h3 heading loaded
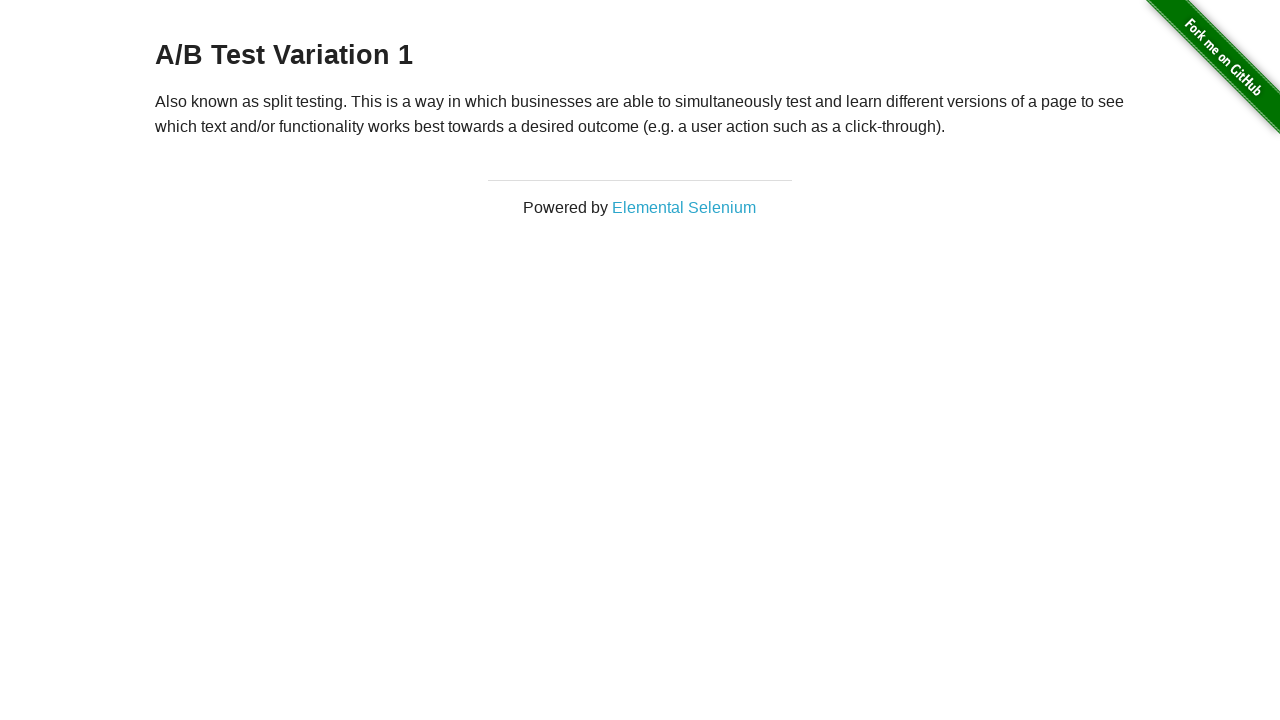

A/B Testing page paragraph content loaded
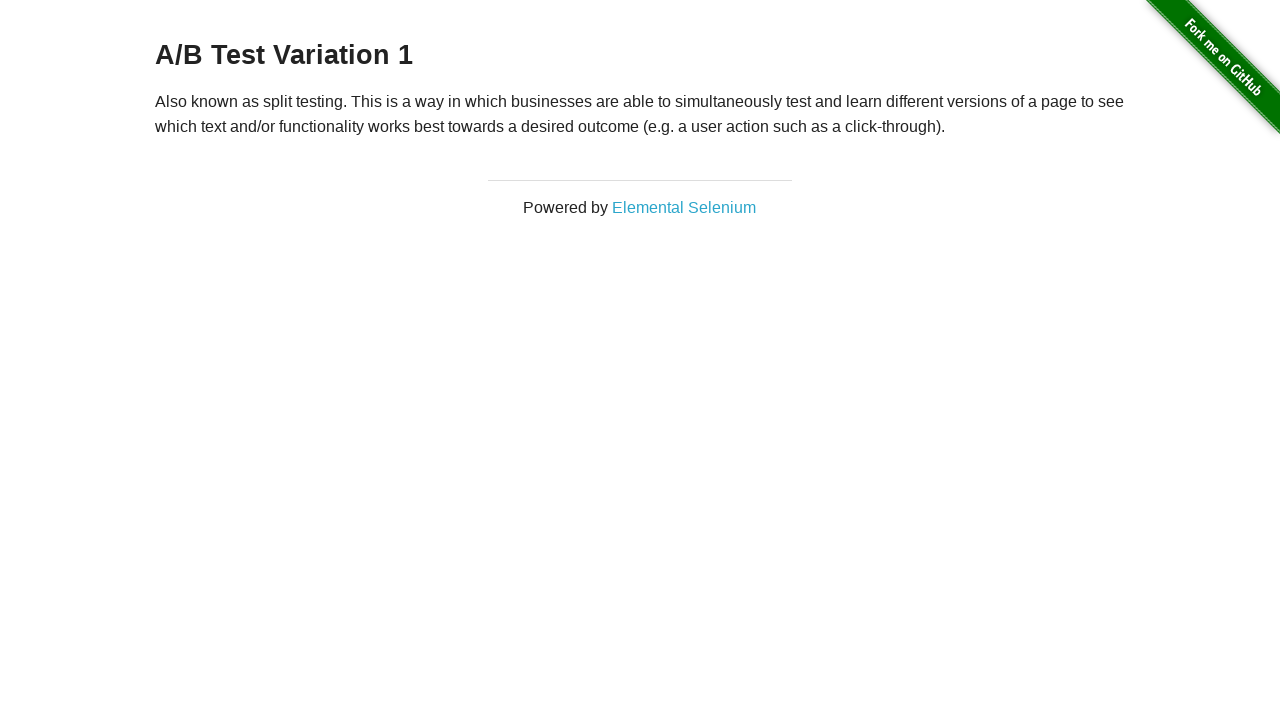

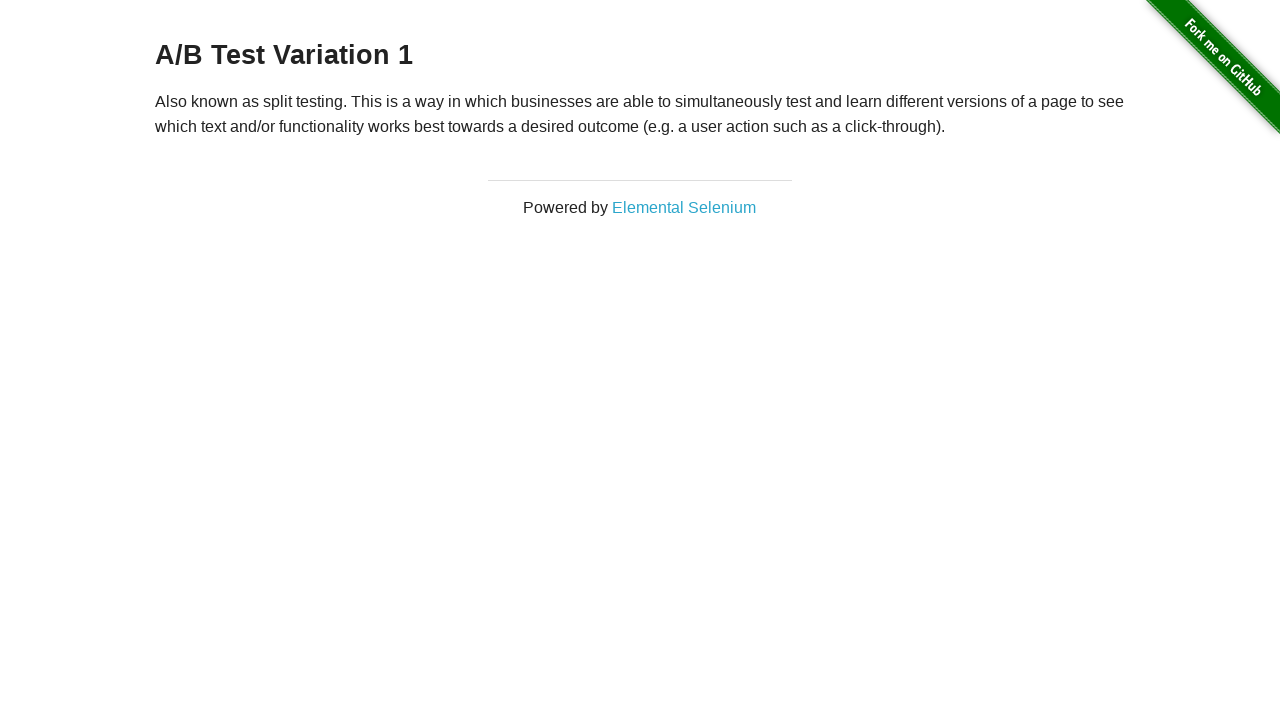